Tests navigation to a learning academy website and clicks on the Login link to navigate to the login page. This test also demonstrates video recording functionality.

Starting URL: https://academy.naveenautomationlabs.com/

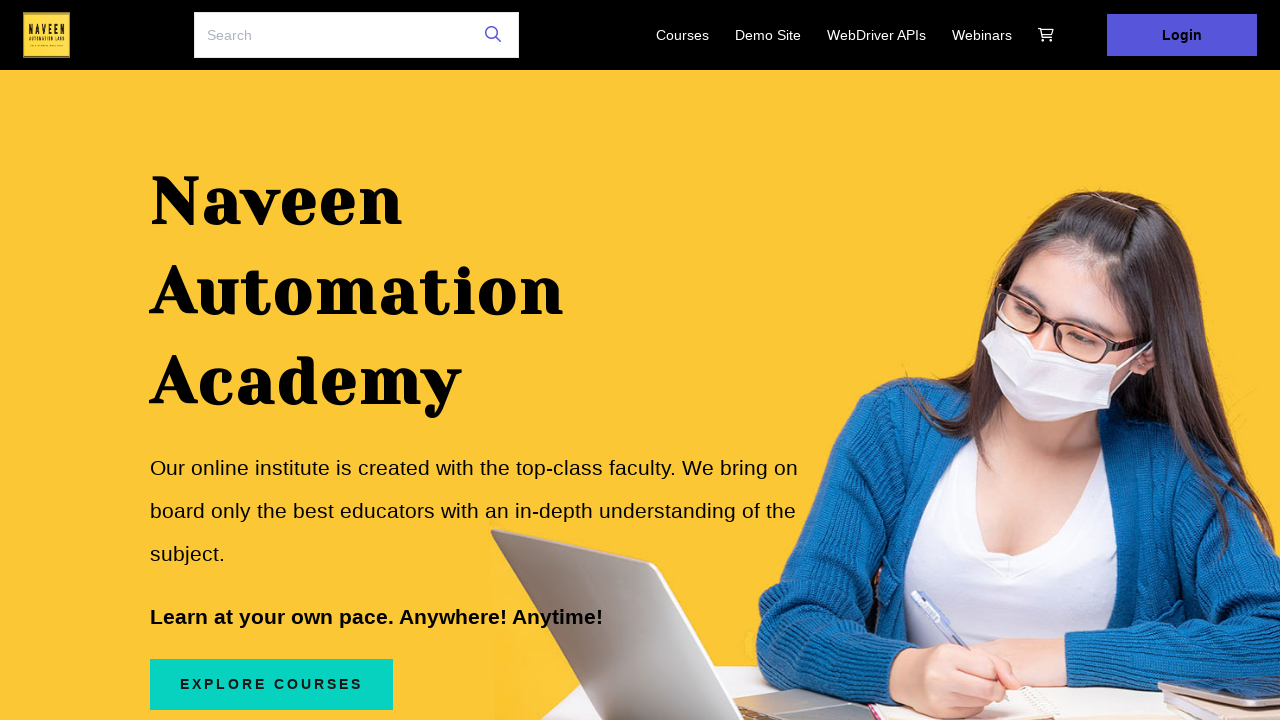

Clicked on the Login link at (1182, 35) on a:has-text('Login')
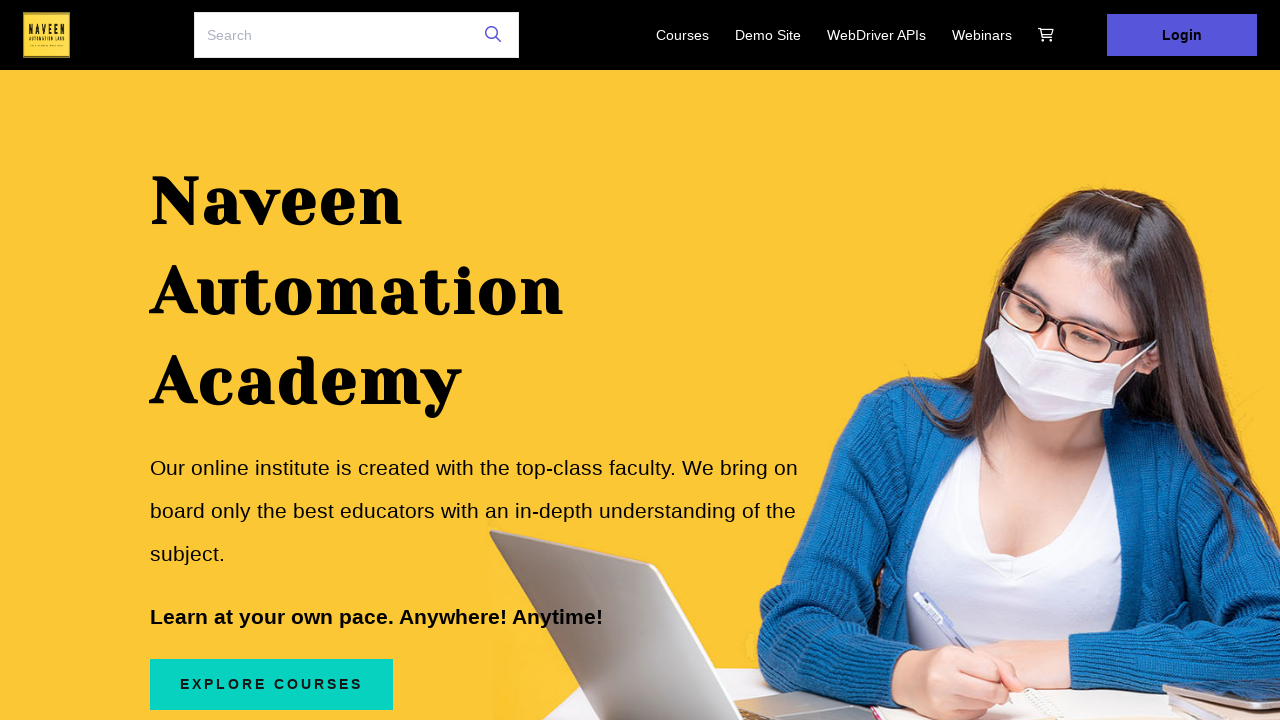

Waited for navigation to complete and network to idle
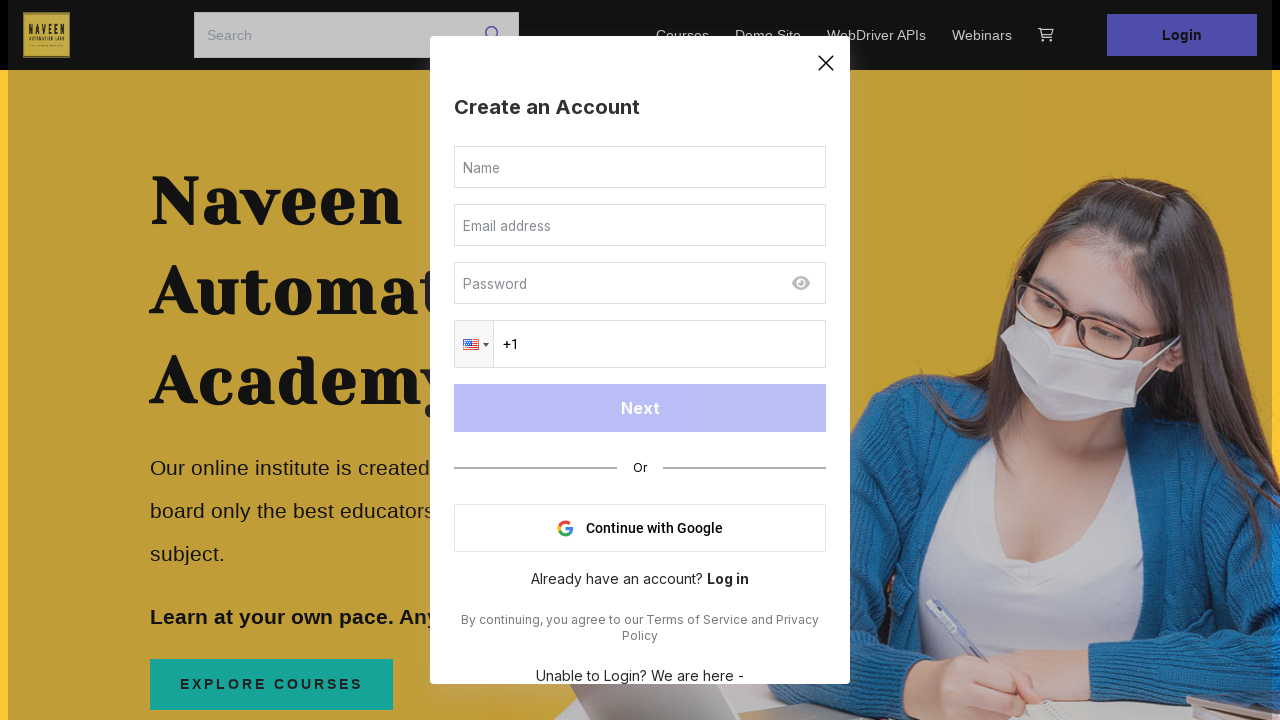

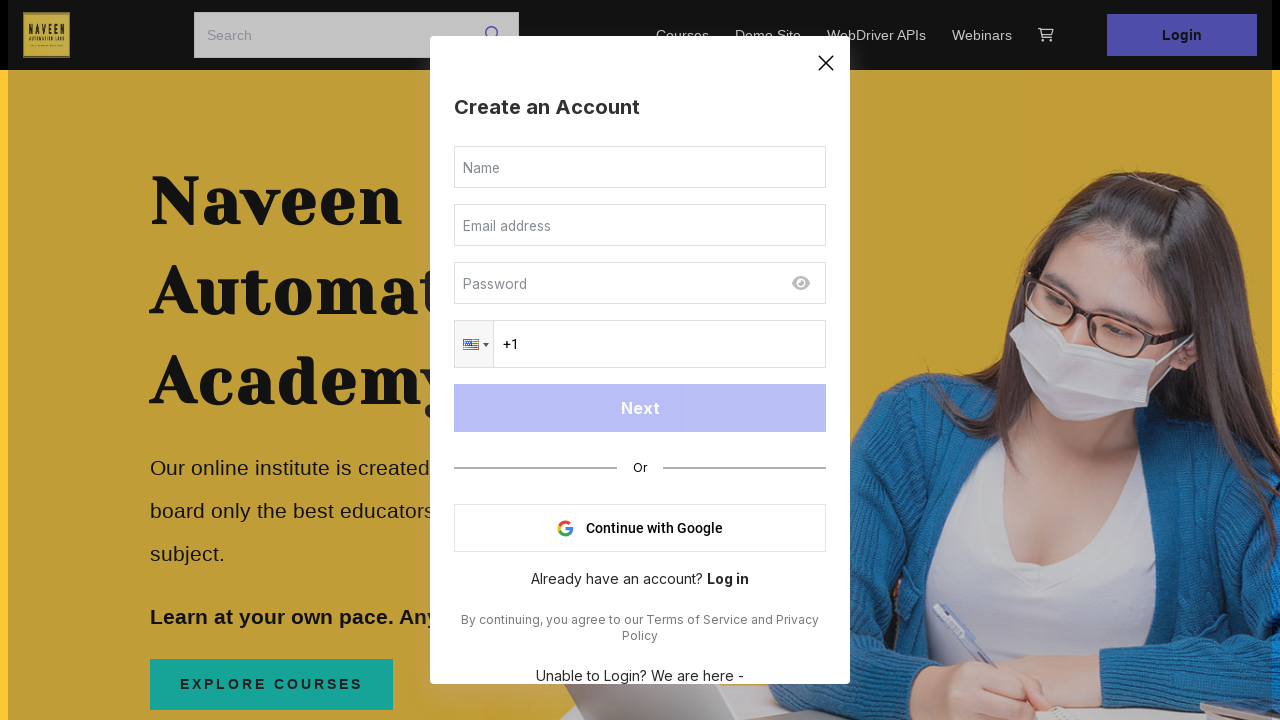